Navigates to the Tomsarkgh events website, clicks on a category dropdown (concerts), and verifies that event listings are displayed in the main content area.

Starting URL: https://www.tomsarkgh.am/

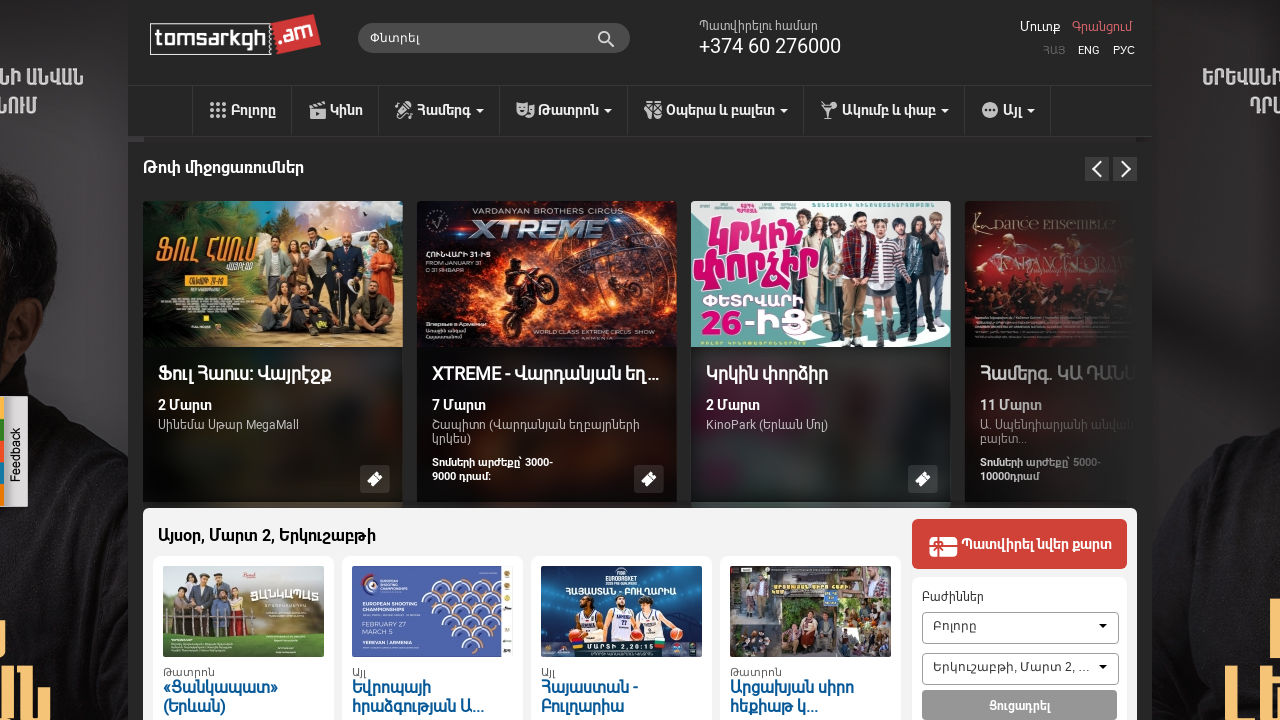

Navigated to Tomsarkgh events website
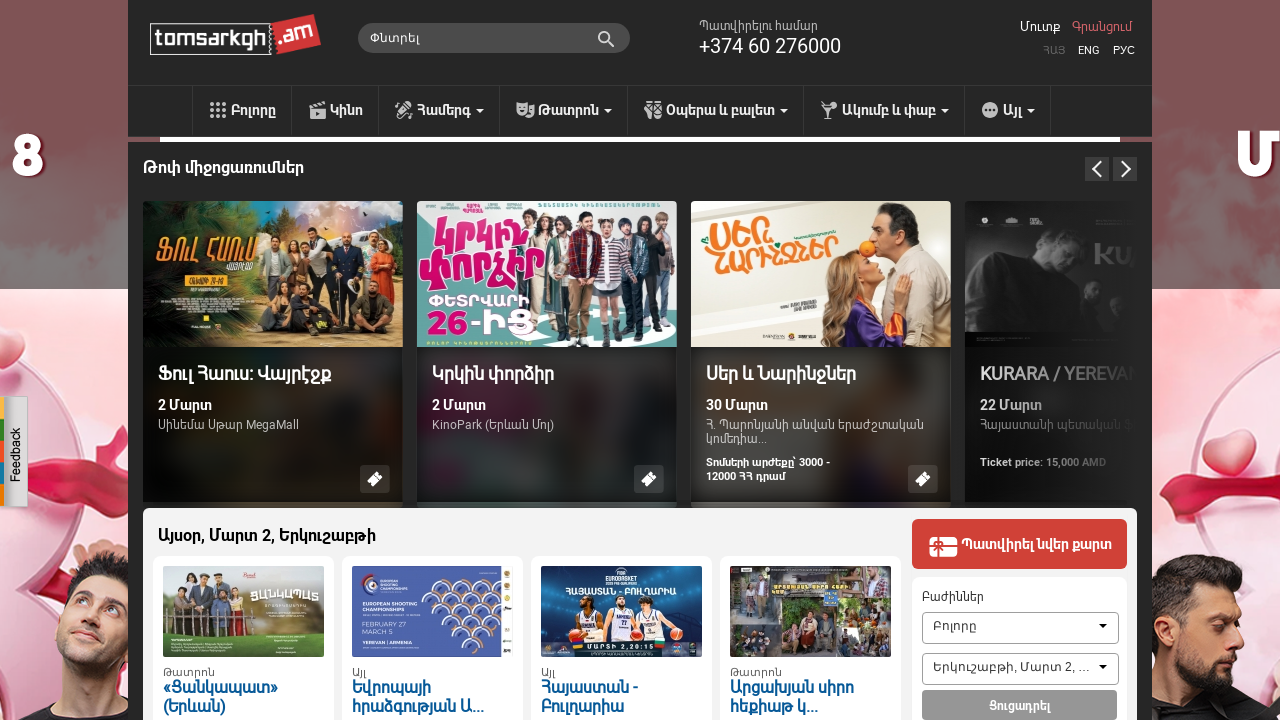

Page loaded with networkidle state
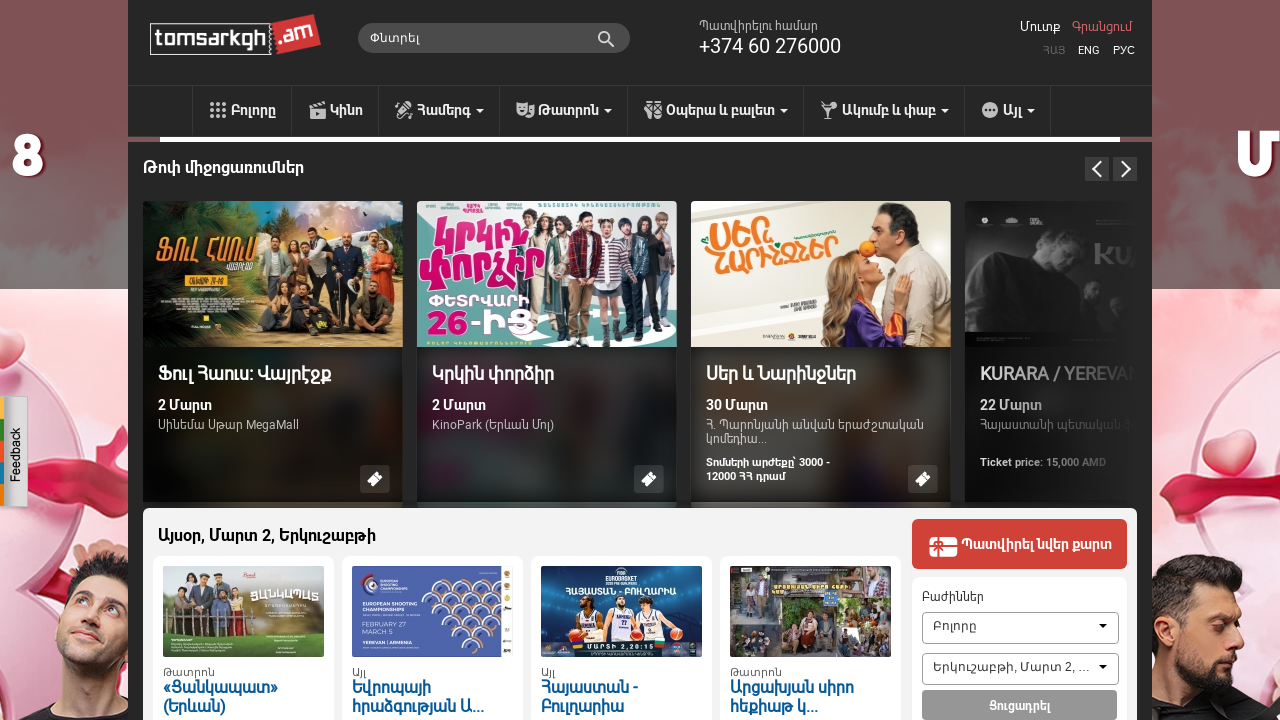

Clicked on concerts category dropdown at (440, 111) on #drop2
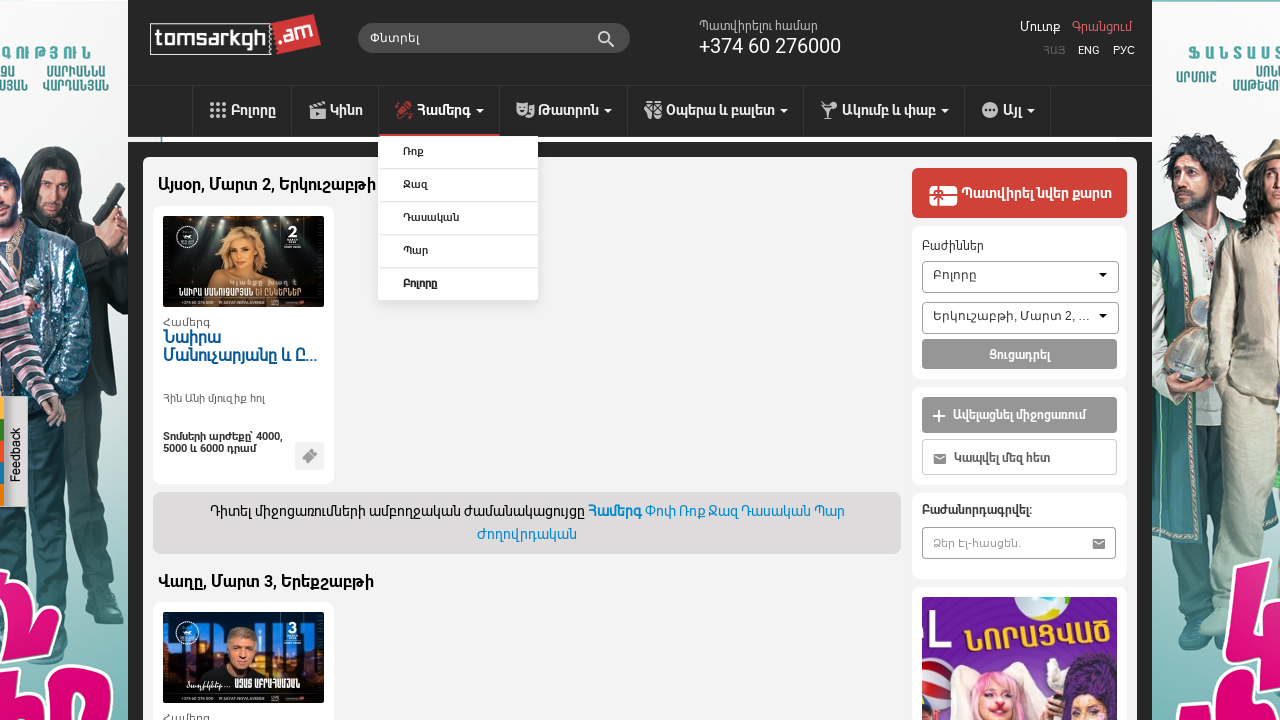

Waited 1 second for content to load after category selection
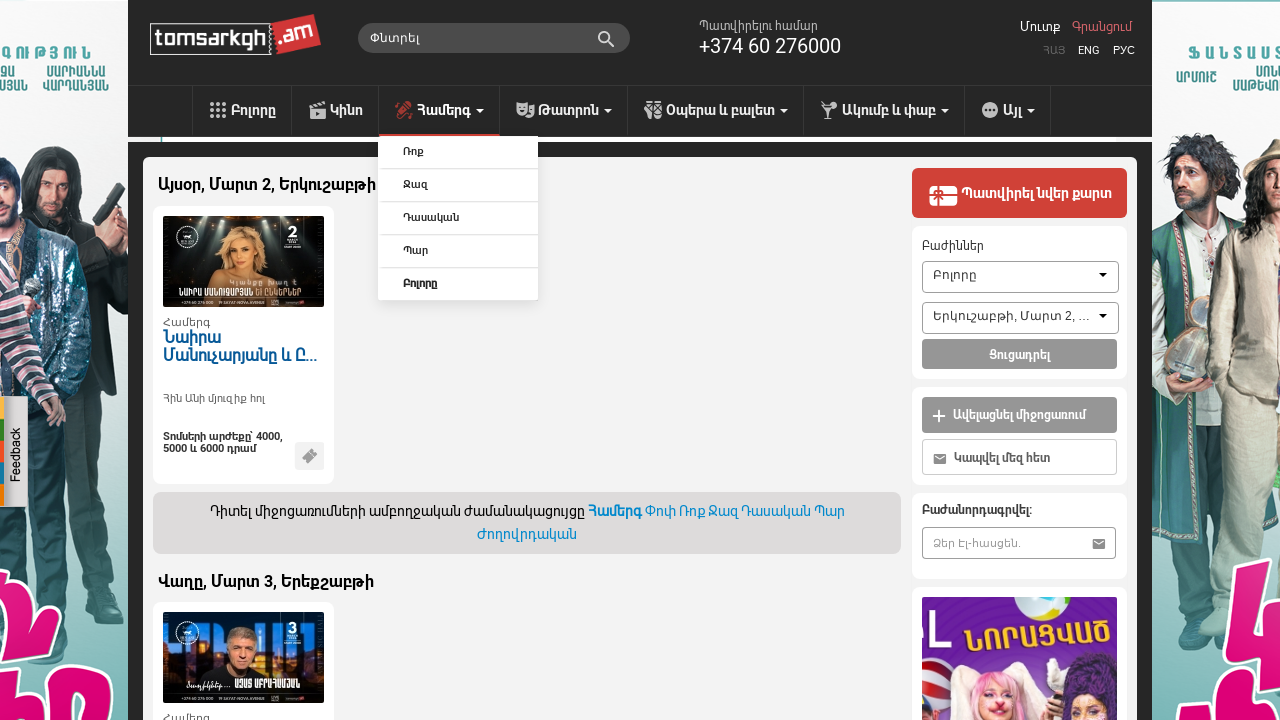

Main content wrapper is now visible
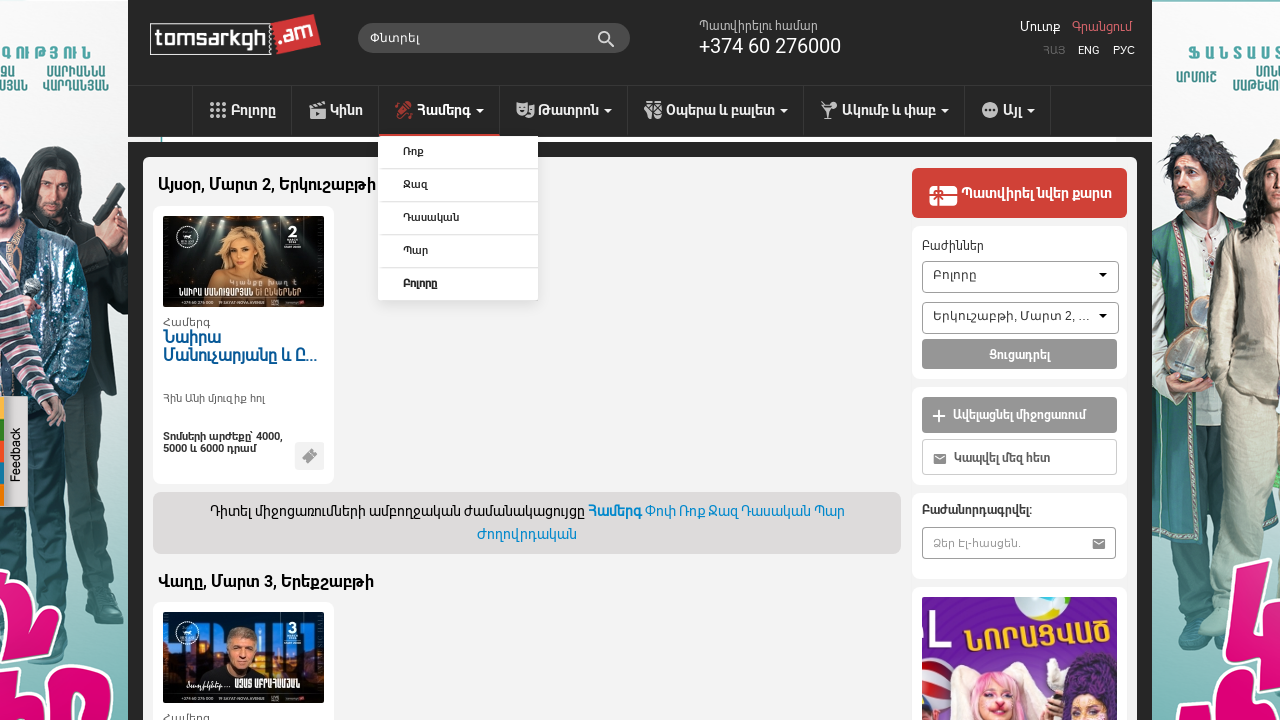

Event listing element is present in main content area
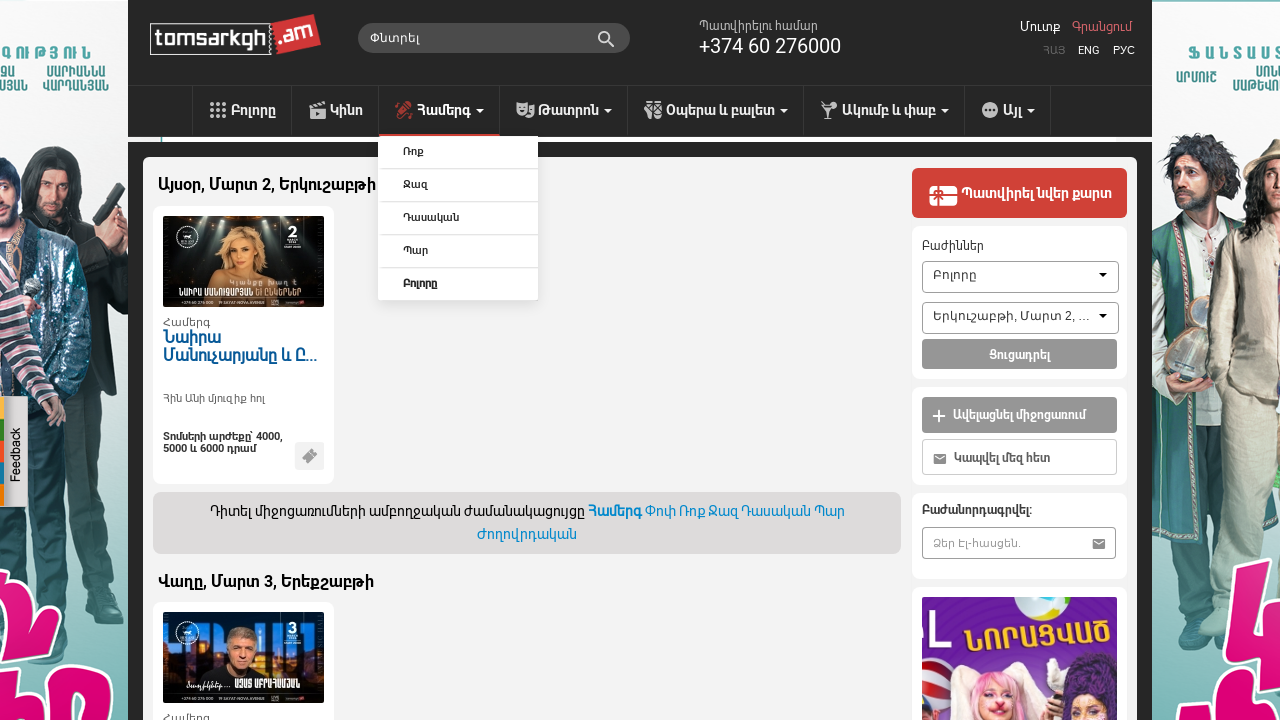

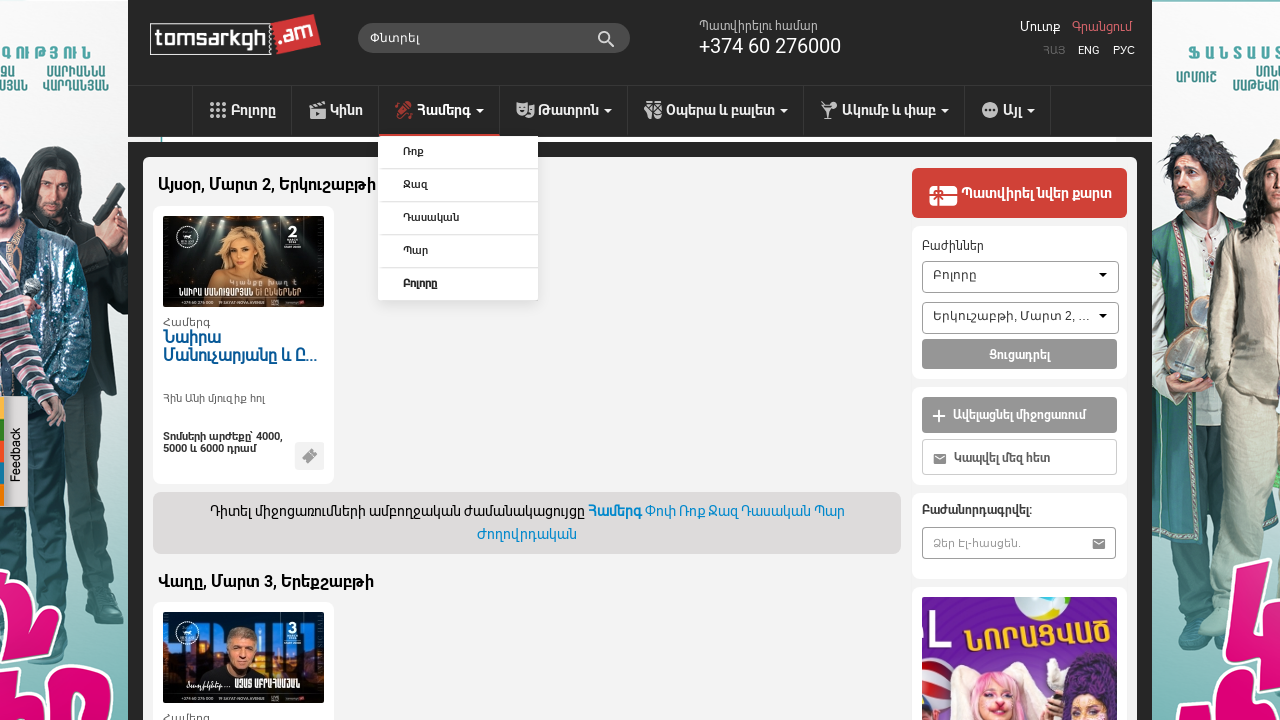